Navigates to the Xiaomi website and retrieves the current URL to verify successful page load

Starting URL: https://www.mi.com/

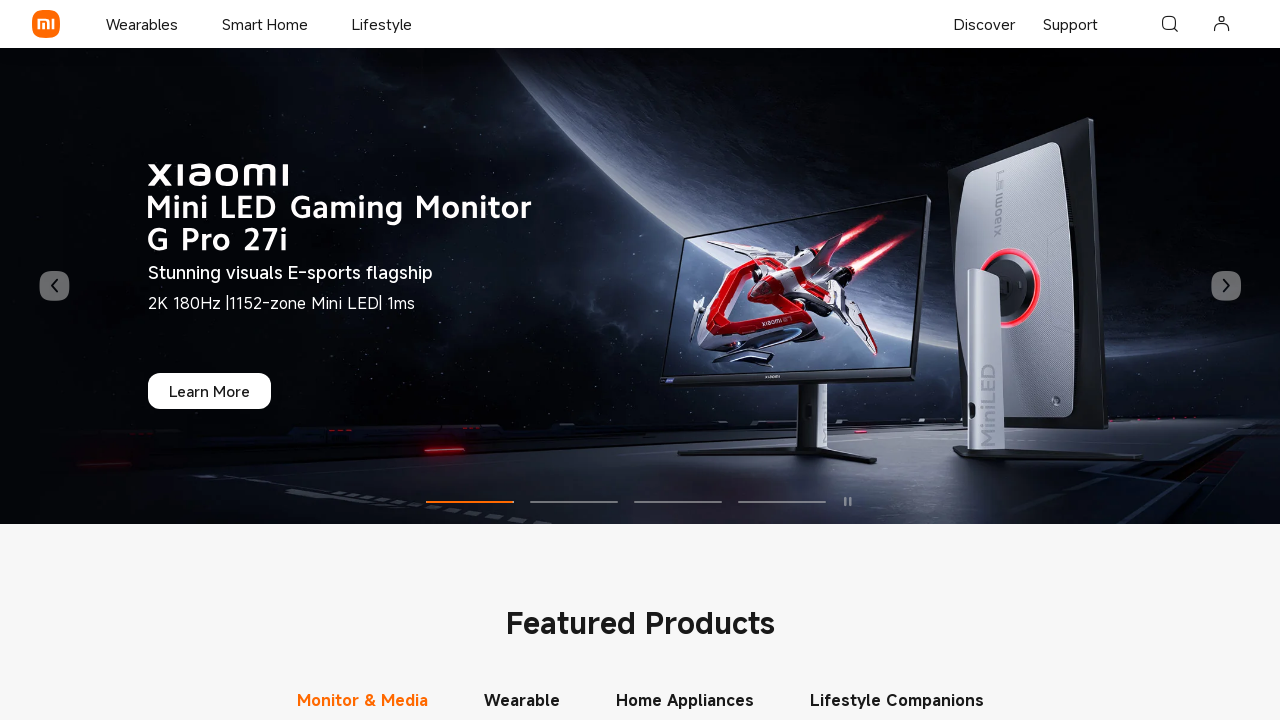

Retrieved current URL from Xiaomi website
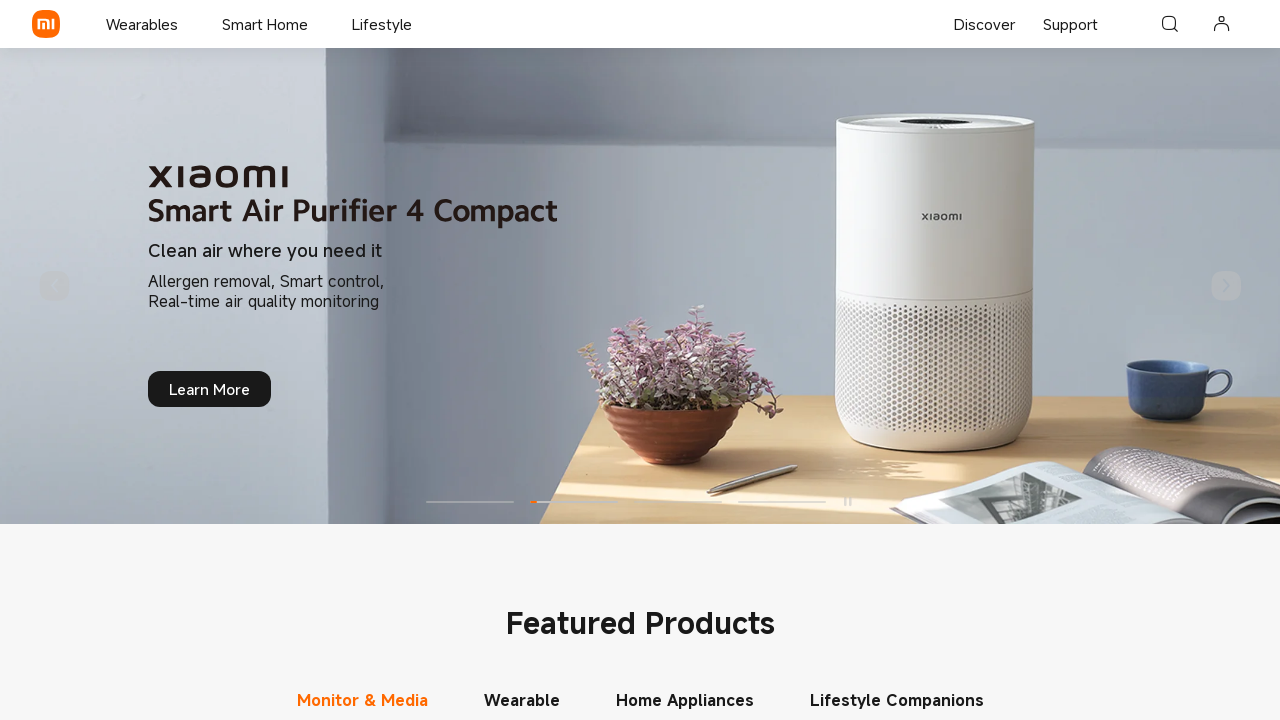

Printed current URL to console
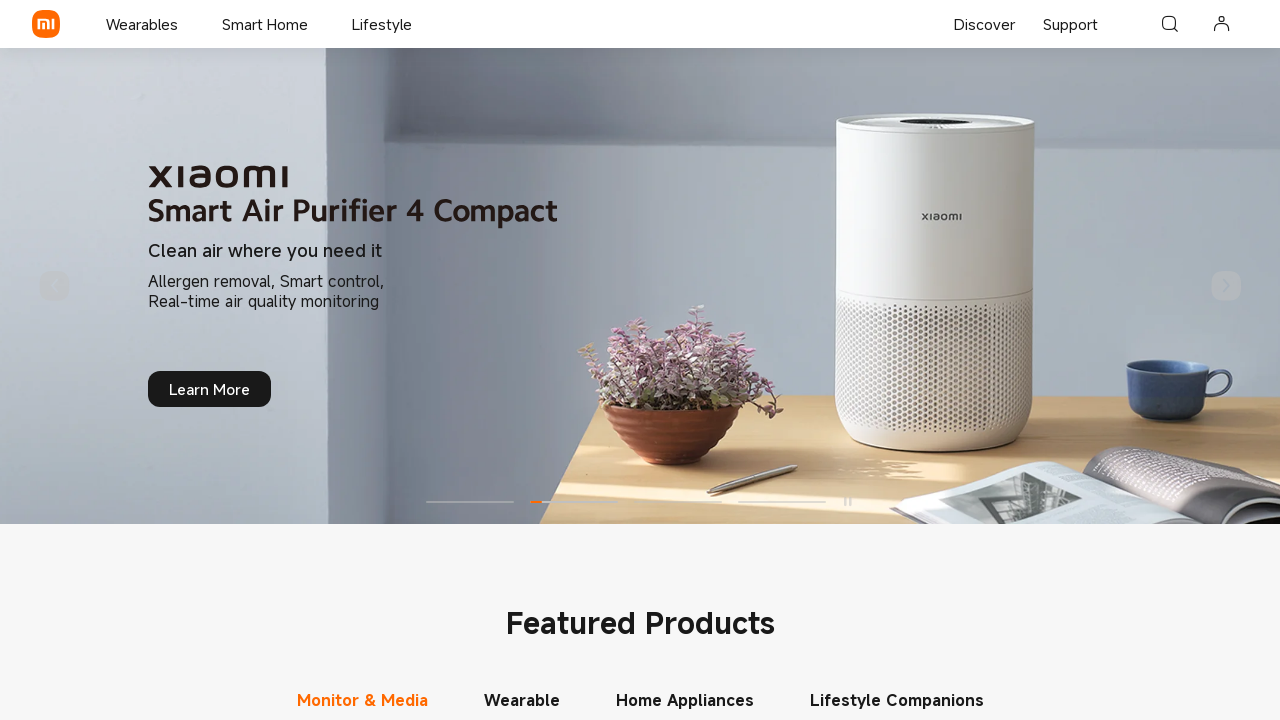

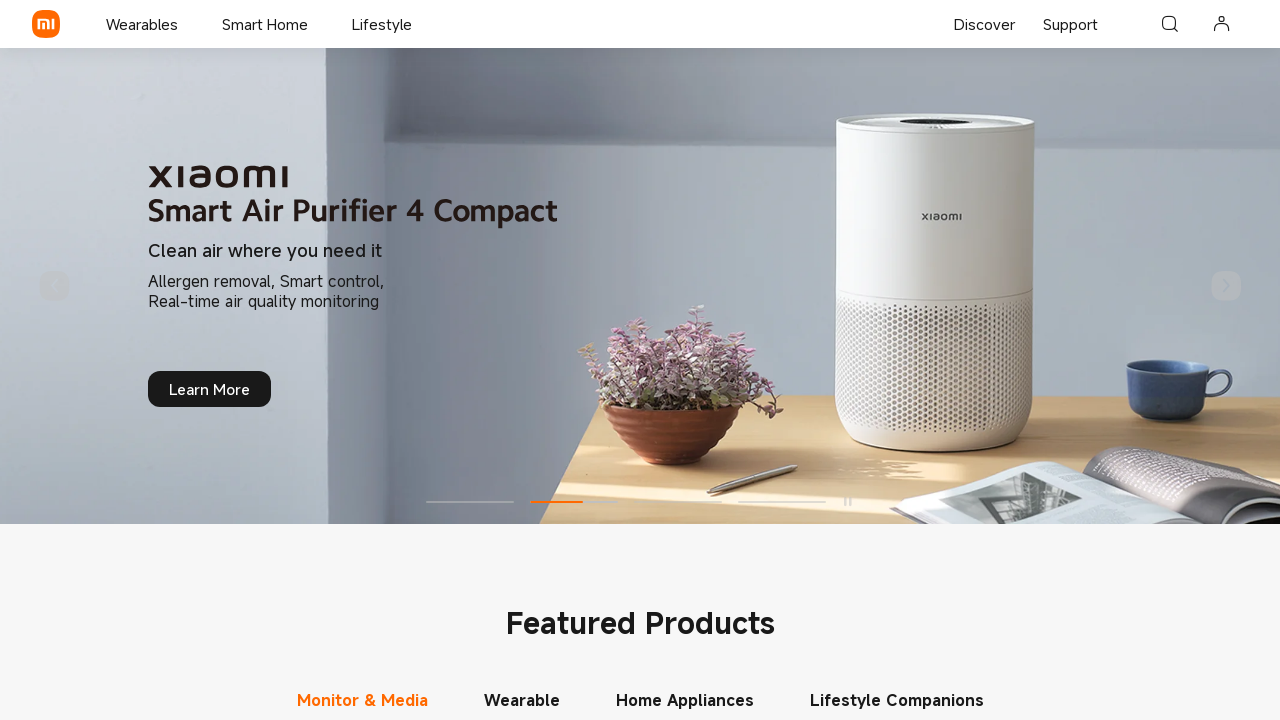